Tests JavaScript confirmation alert by clicking the confirm button, accepting the alert, and verifying the confirmation message is displayed

Starting URL: https://practice.cydeo.com/javascript_alerts

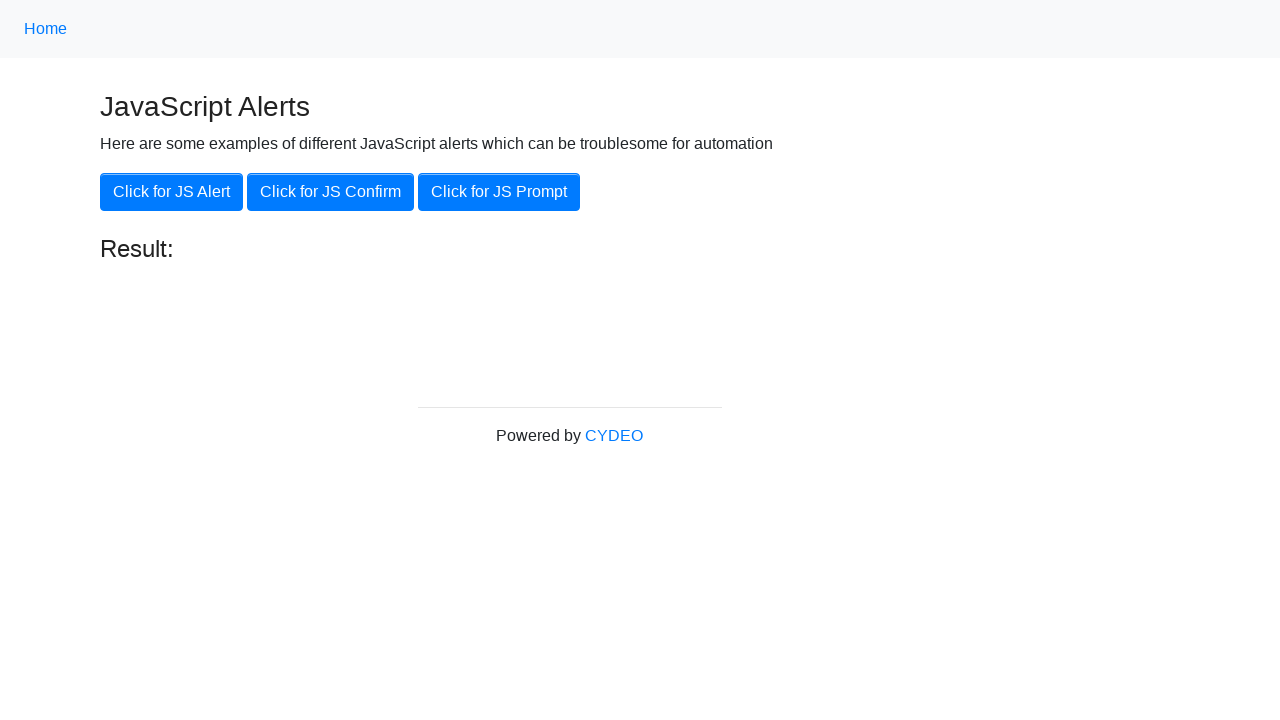

Set up dialog handler to accept confirmation alerts
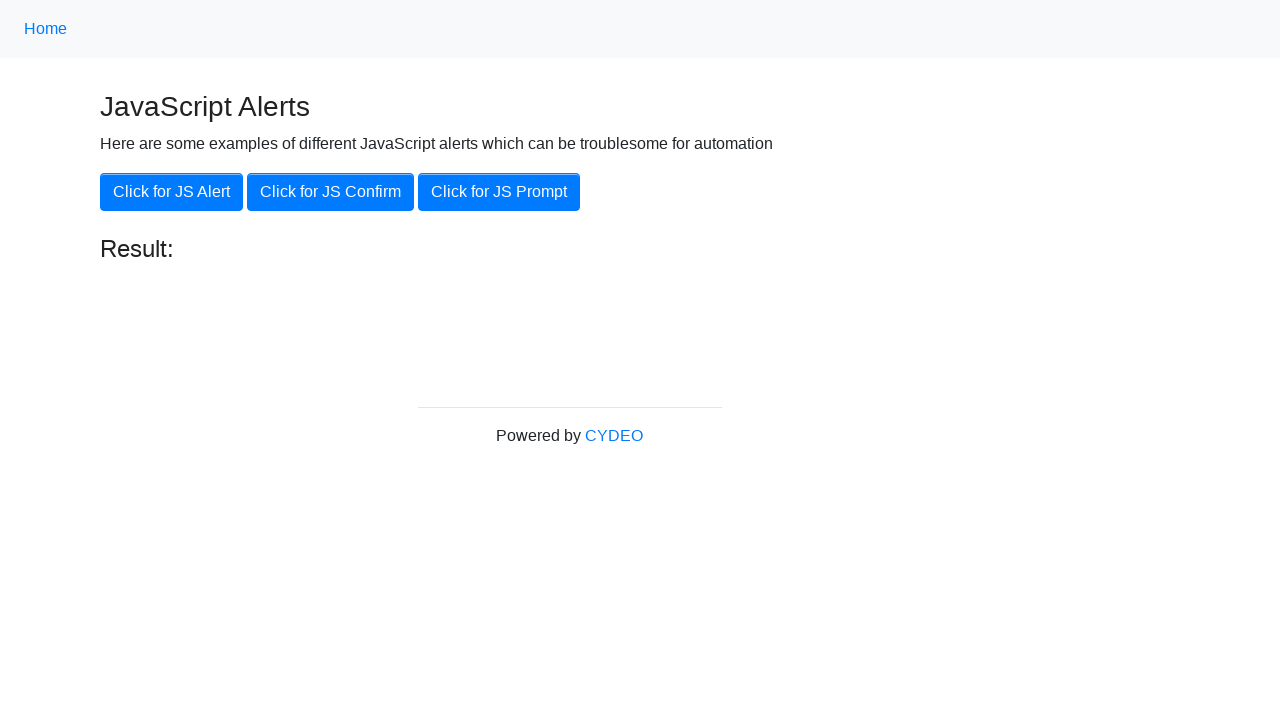

Clicked the 'Click for JS Confirm' button at (330, 192) on xpath=//button[.='Click for JS Confirm']
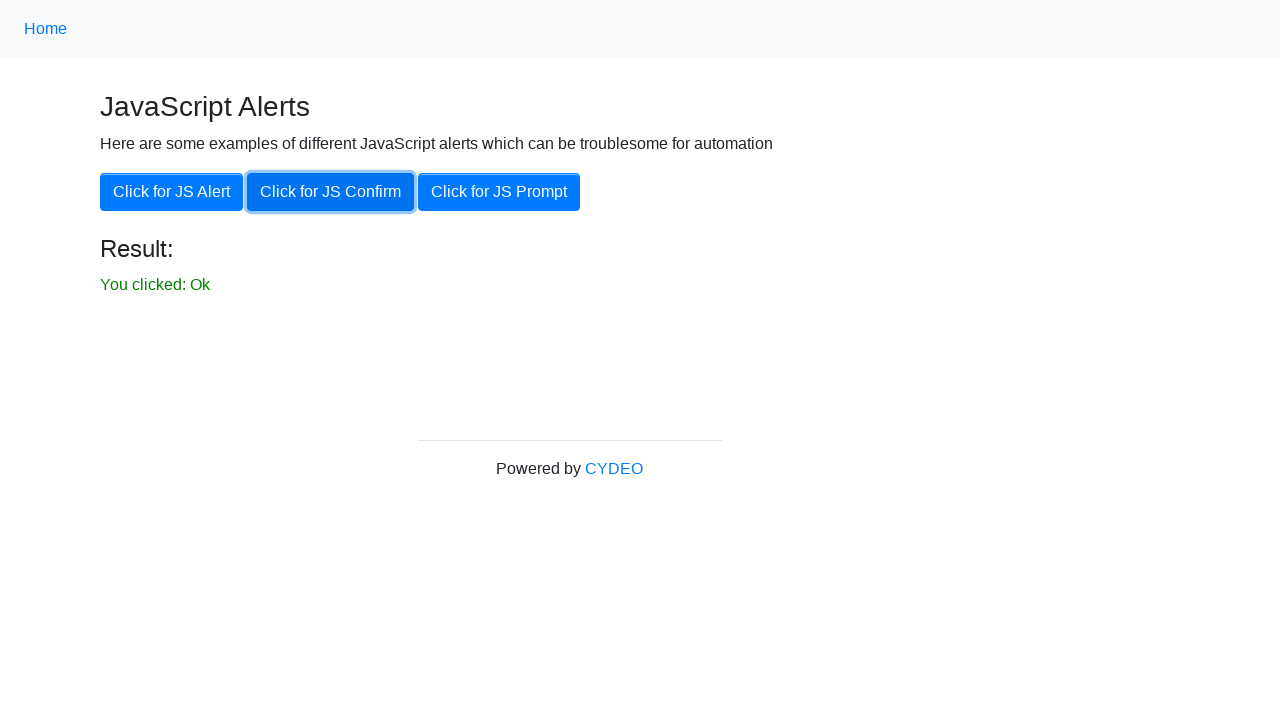

Waited for confirmation result message to become visible
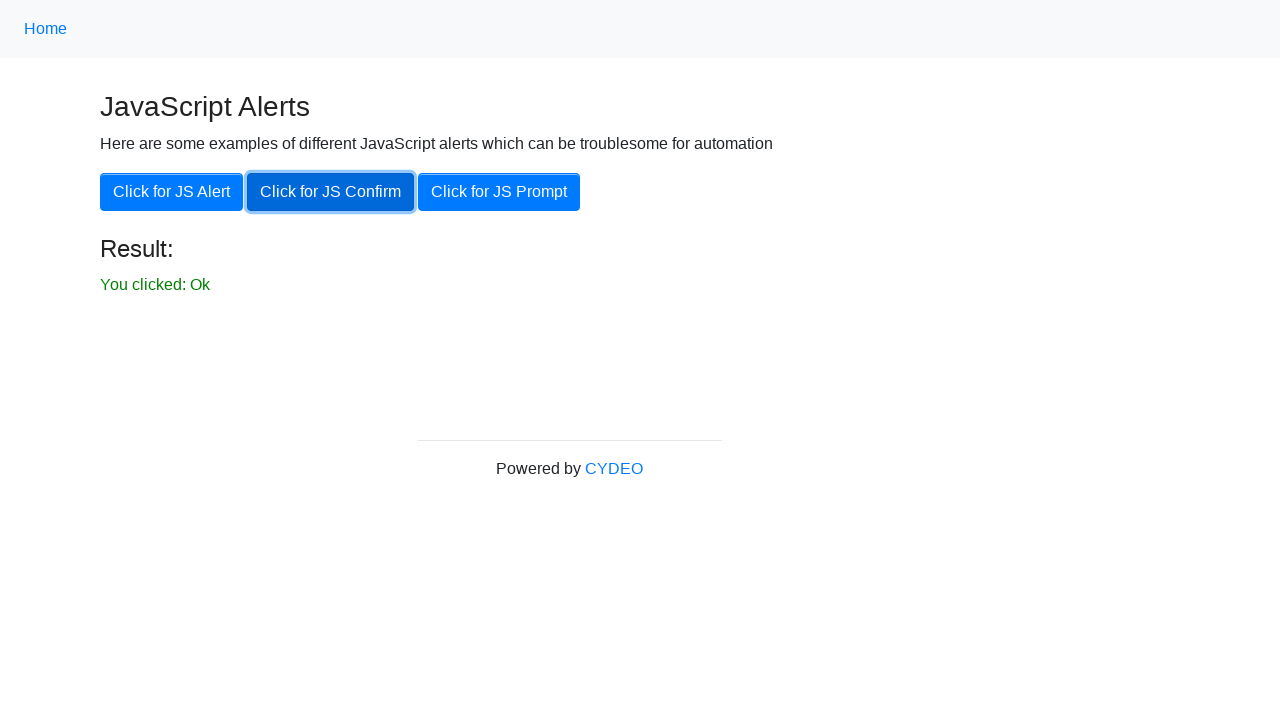

Verified confirmation message displays 'You clicked: Ok'
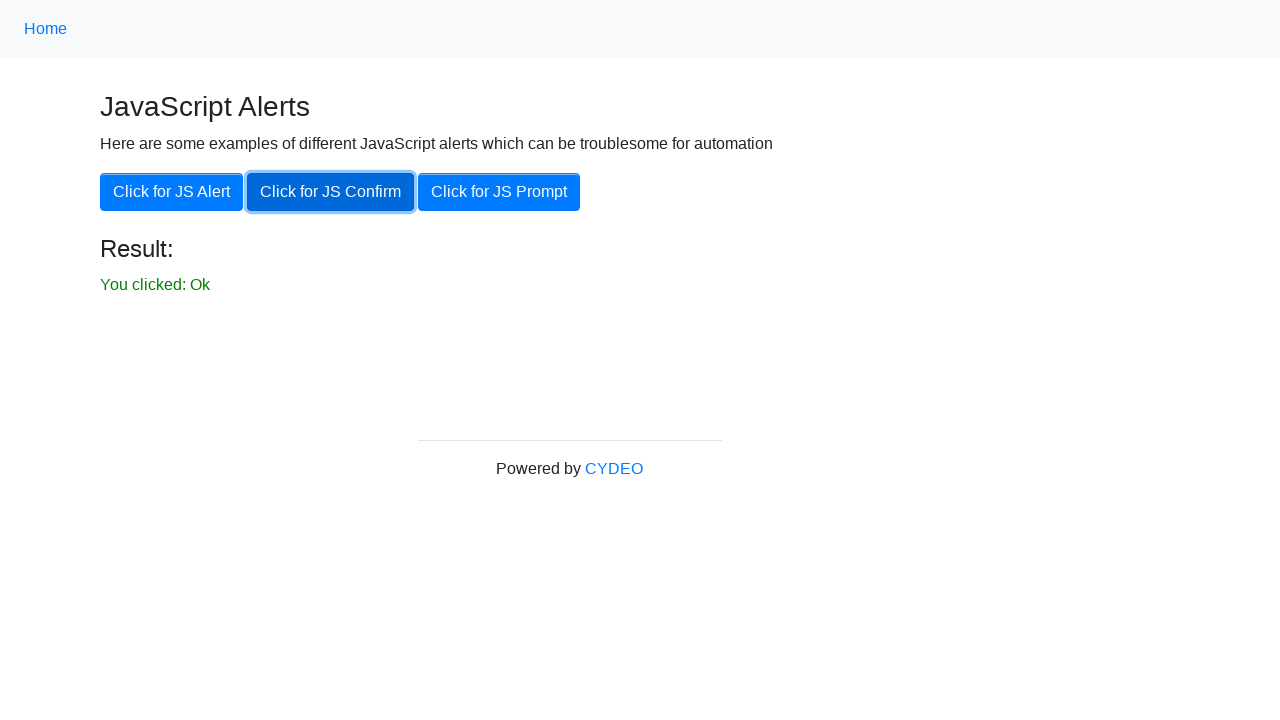

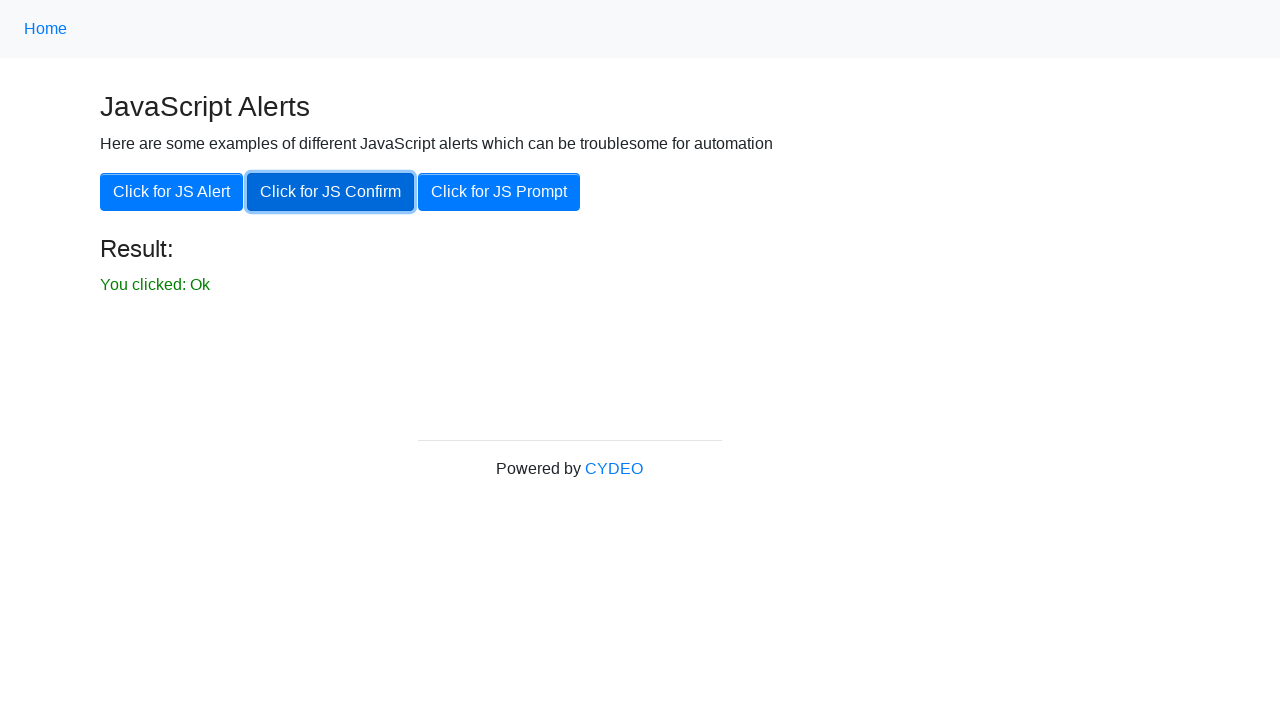